Navigates to the Bible Project podcast page and repeatedly clicks the "Load more episodes" button to display all podcast episodes

Starting URL: https://bibleproject.com/podcasts/the-bible-project-podcast/

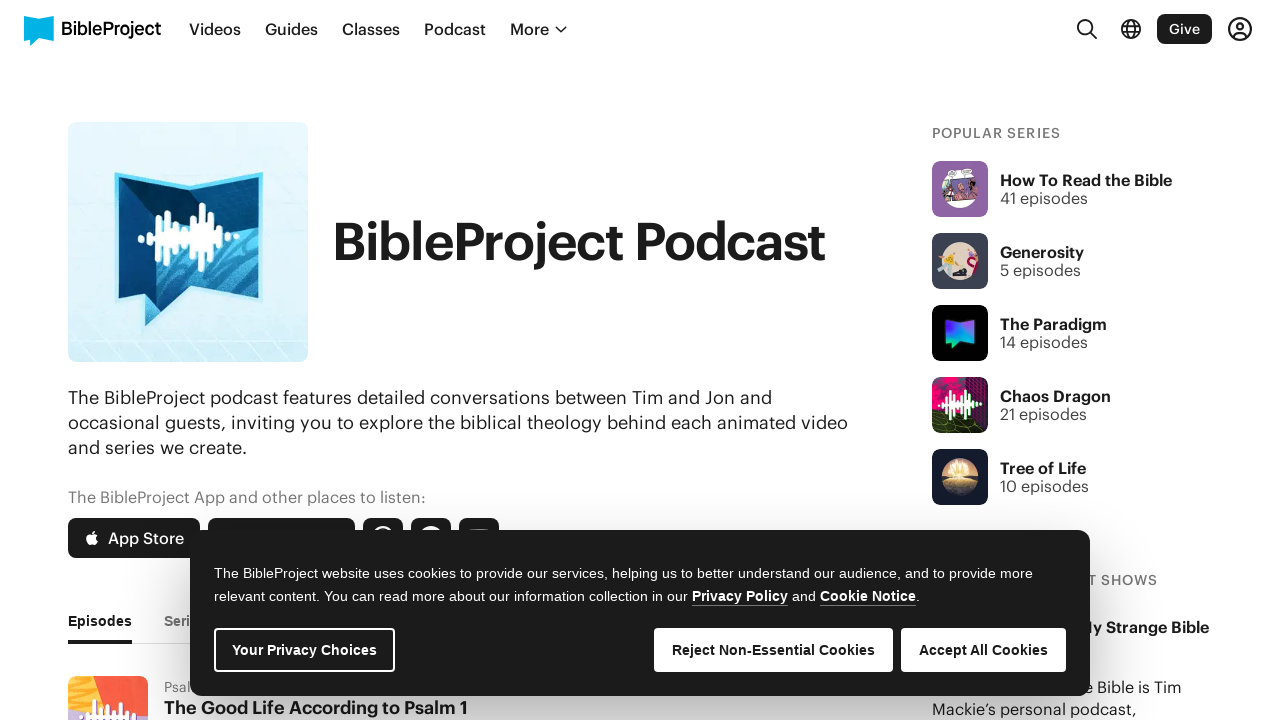

Waited for page to reach network idle state
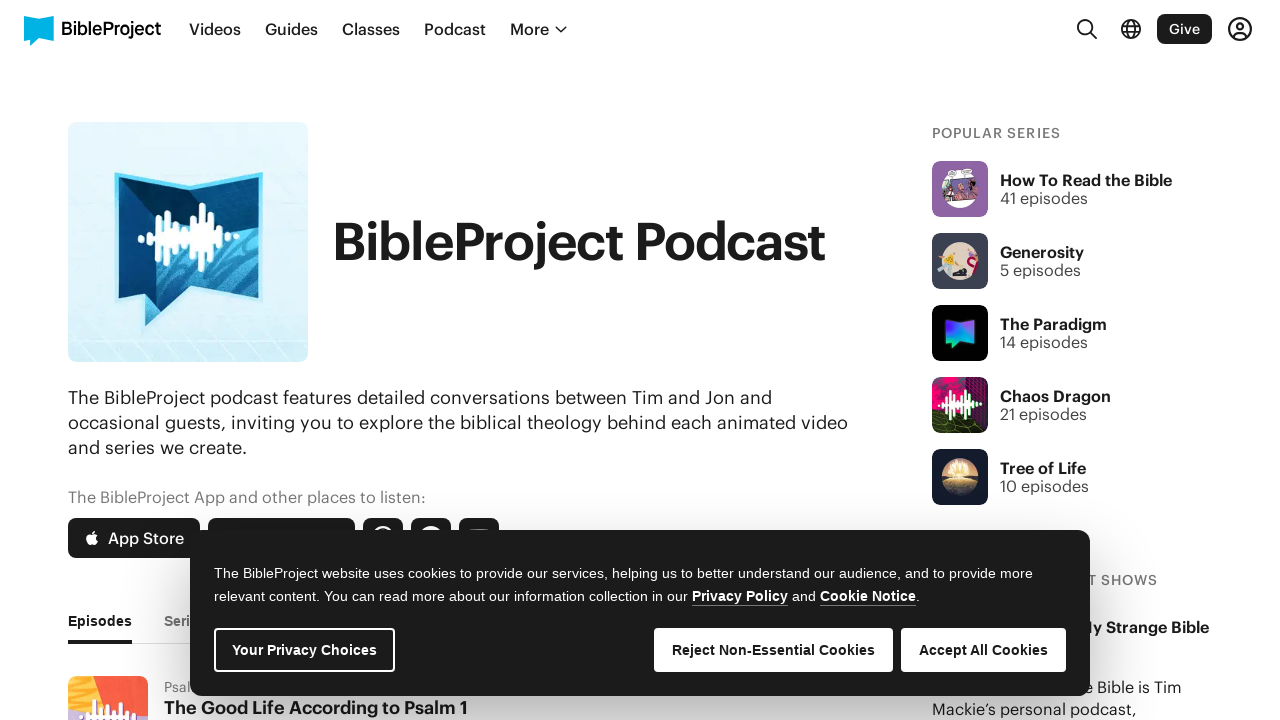

Scrolled to bottom of page
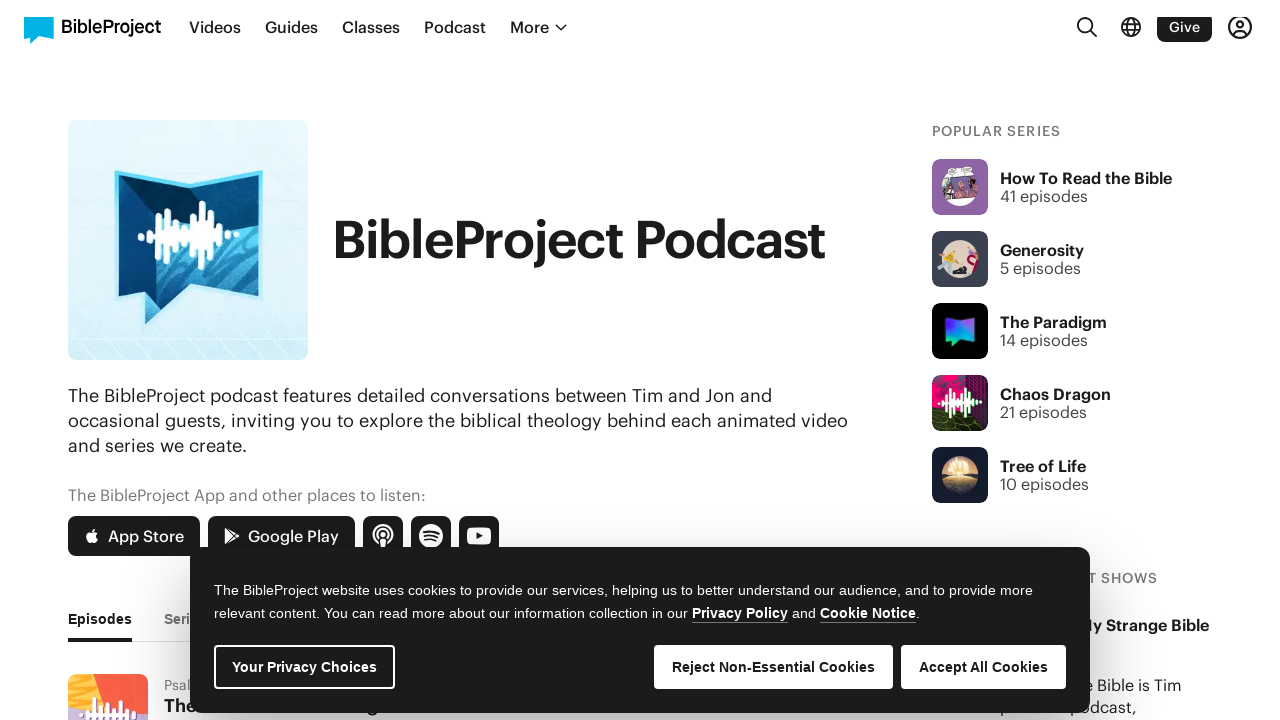

Waited 2 seconds for scroll to complete
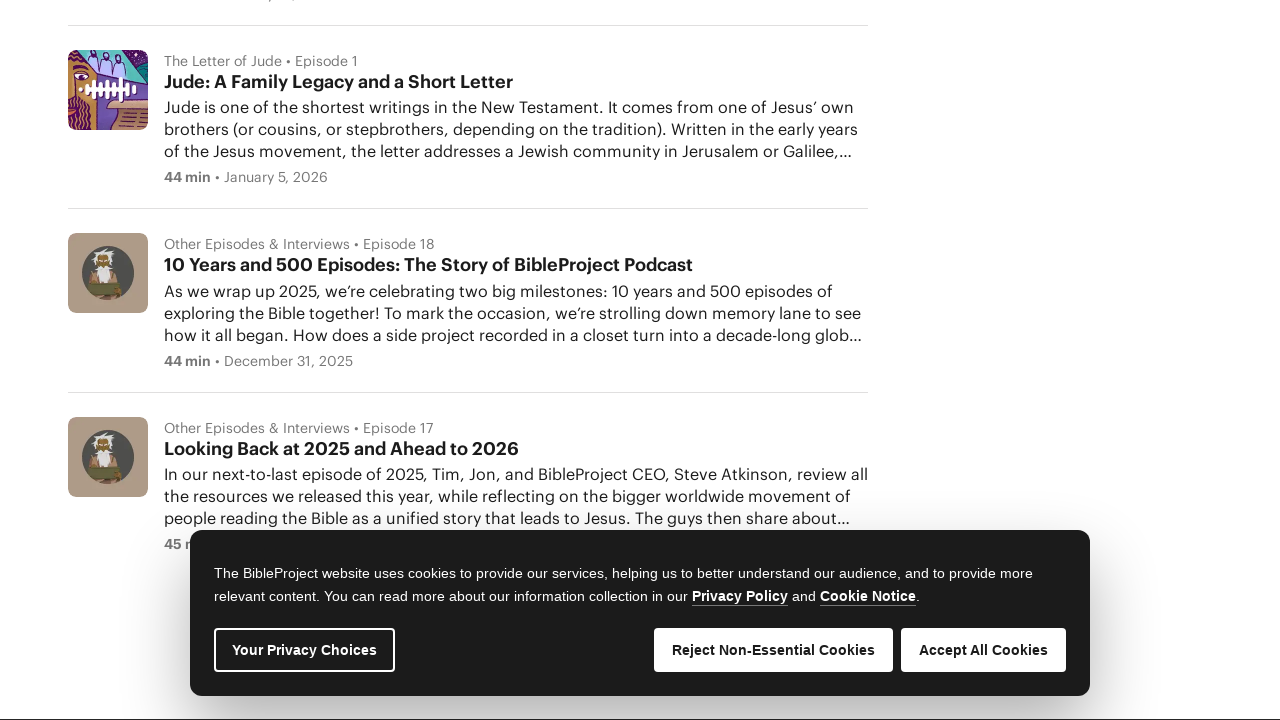

Located 'Load more episodes' button
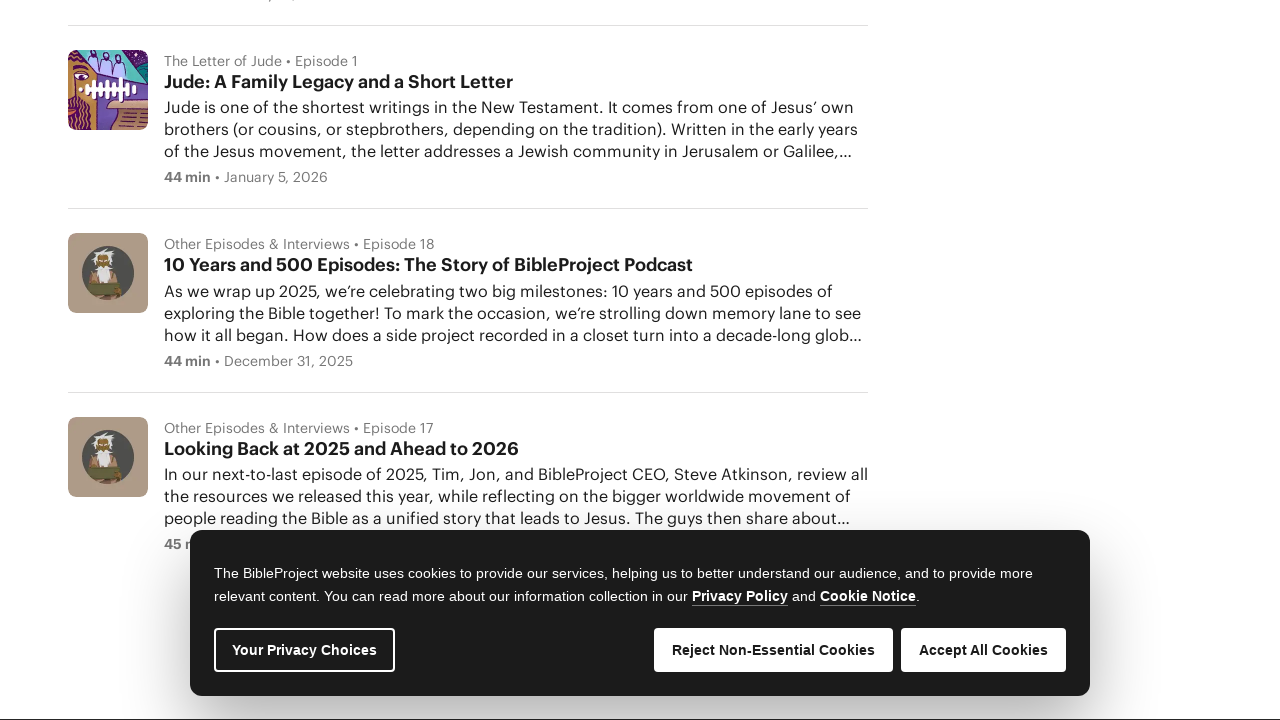

Load more button no longer visible, all episodes loaded
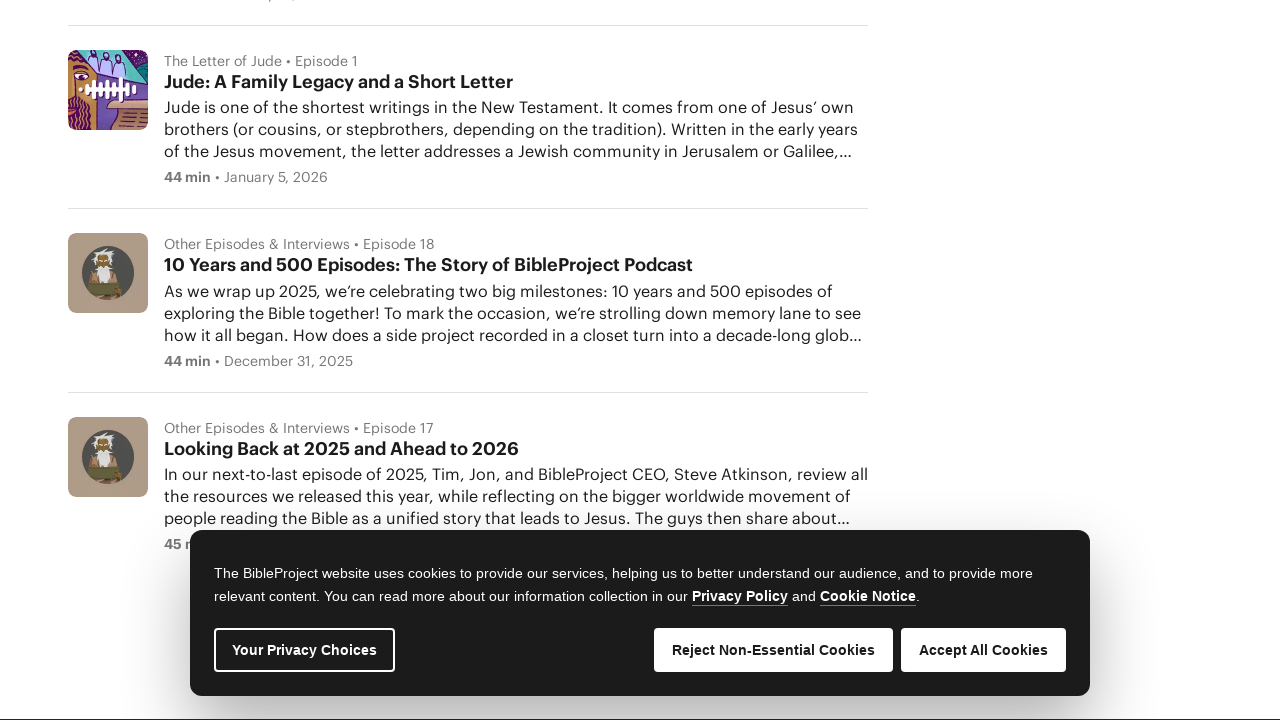

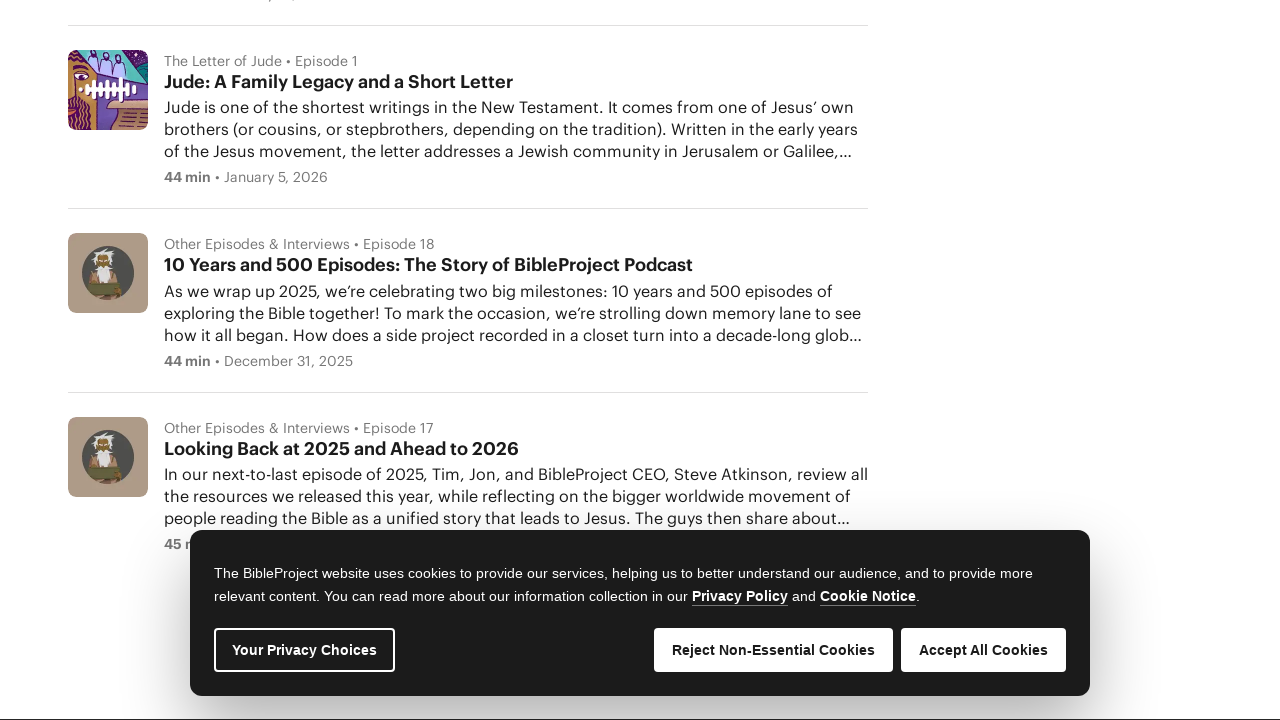